Tests the search functionality by searching for a programming language name and verifying that search results contain the searched term

Starting URL: https://www.99-bottles-of-beer.net/

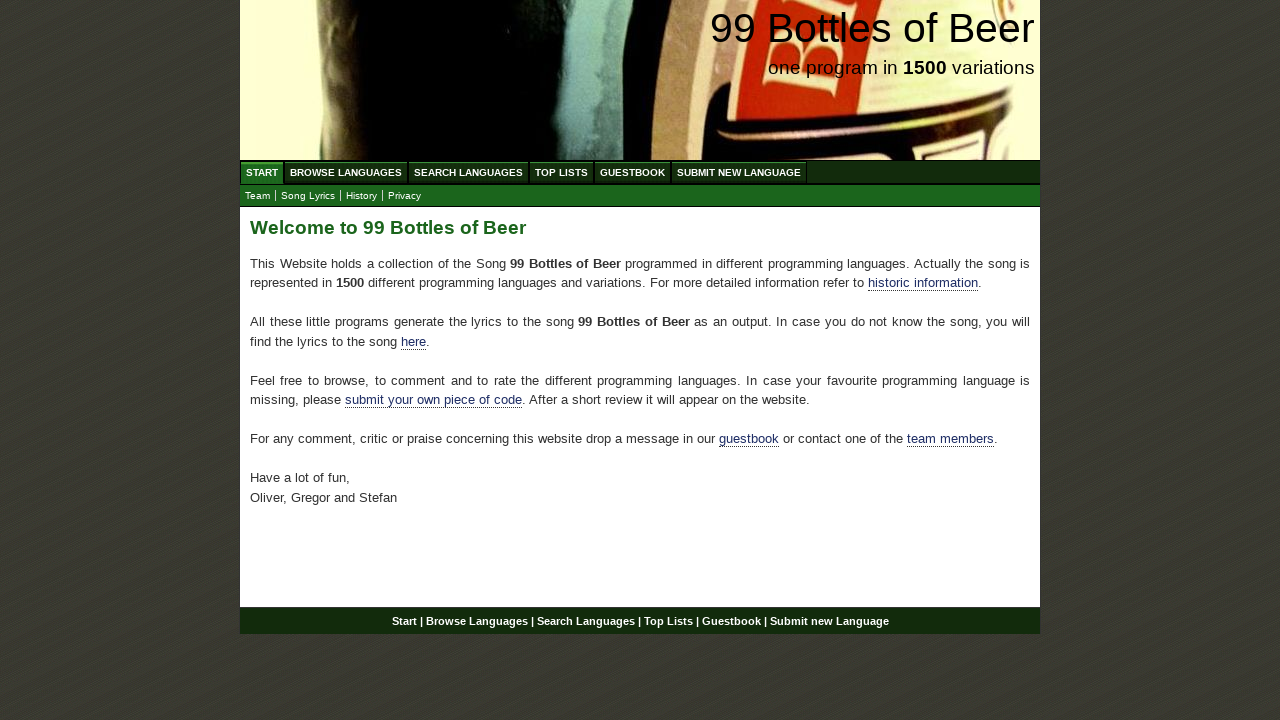

Clicked on Search Language menu at (468, 172) on xpath=//ul[@id='menu']/li/a[@href='/search.html']
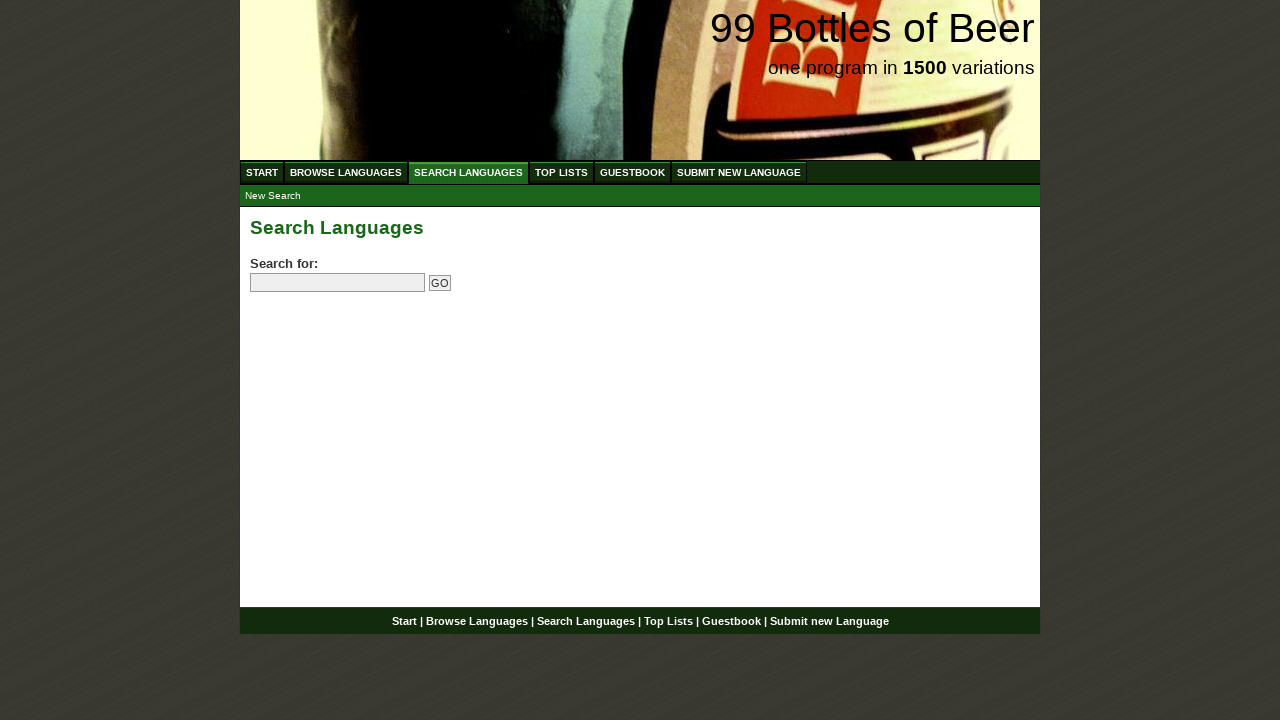

Entered 'python' in the search field on input[name='search']
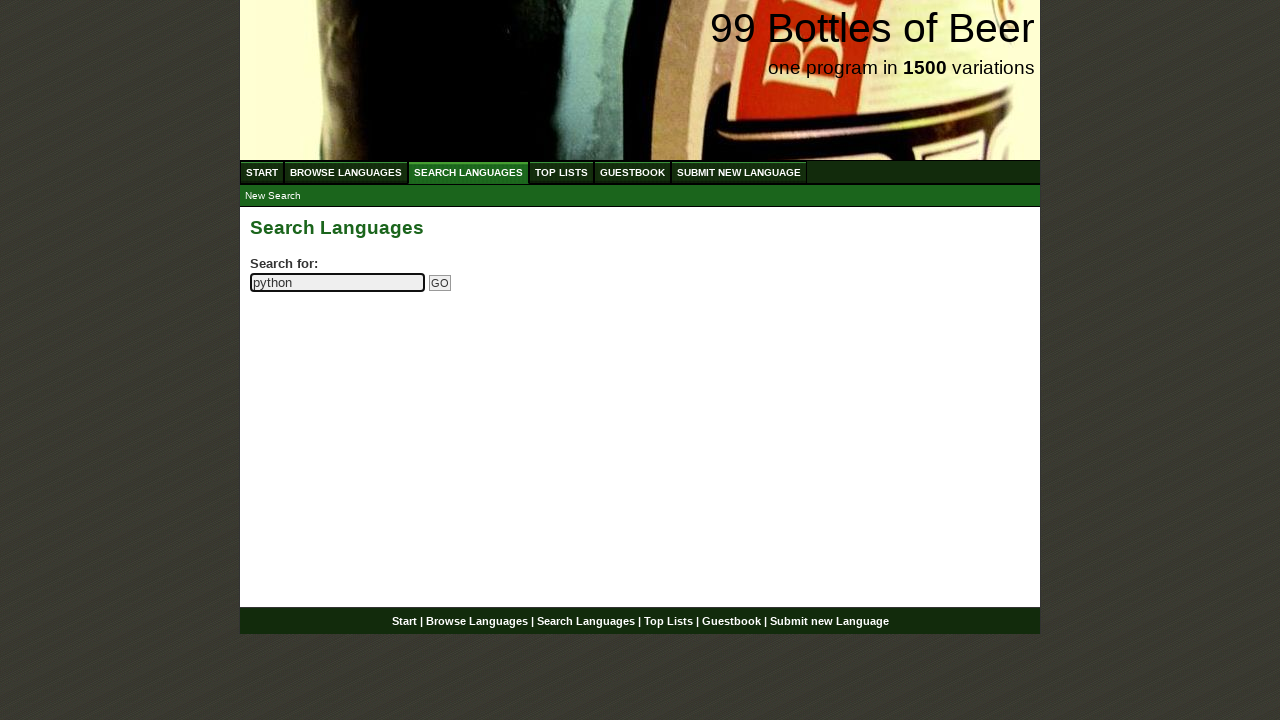

Clicked the Go button to submit search at (440, 283) on input[name='submitsearch']
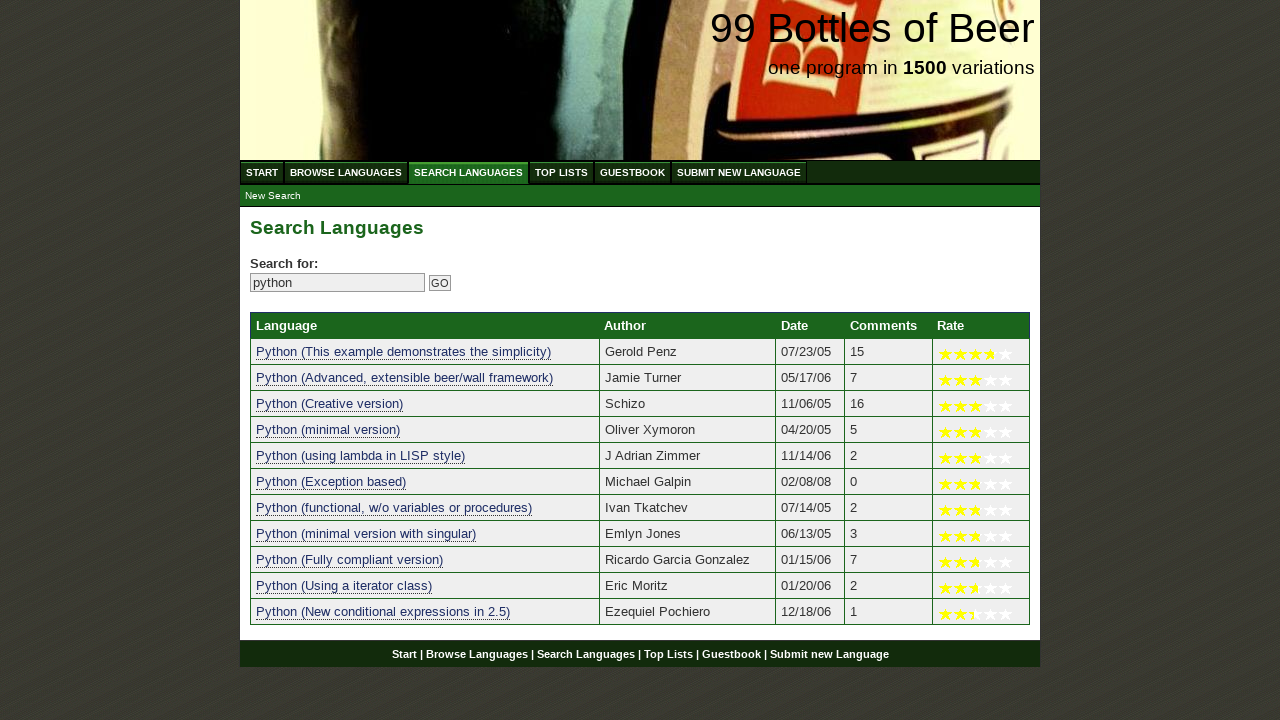

Search results loaded successfully
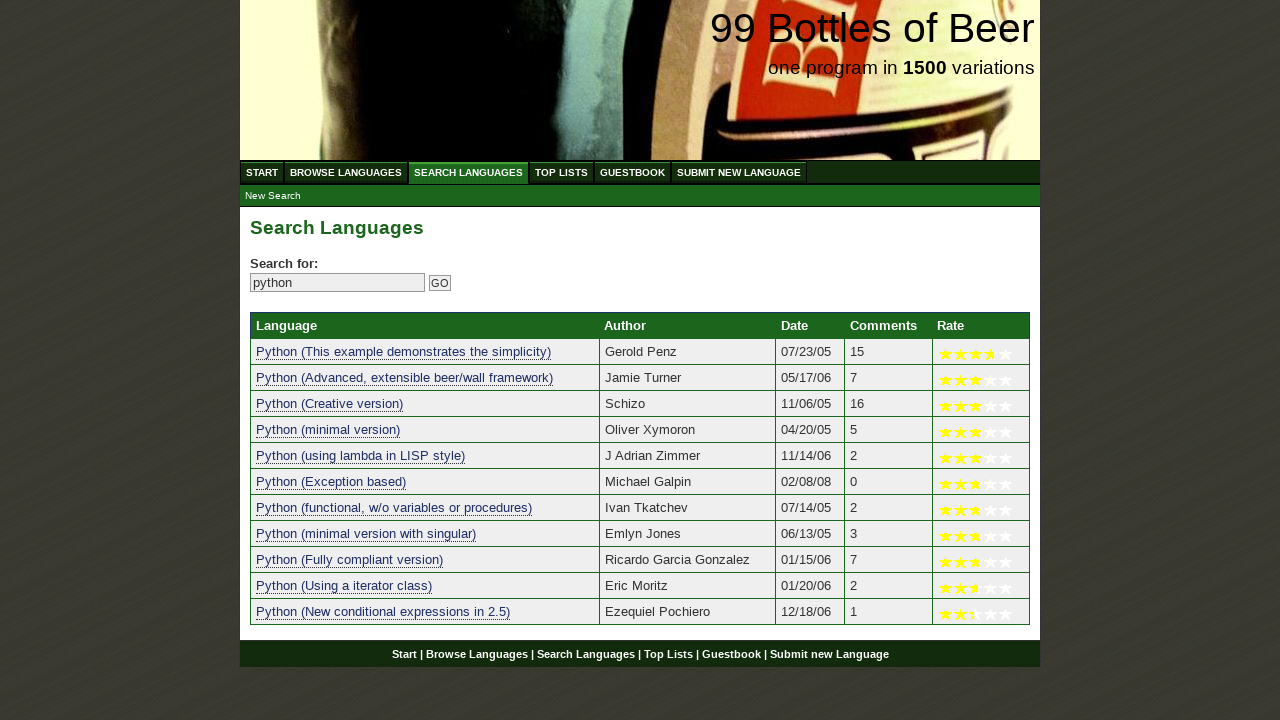

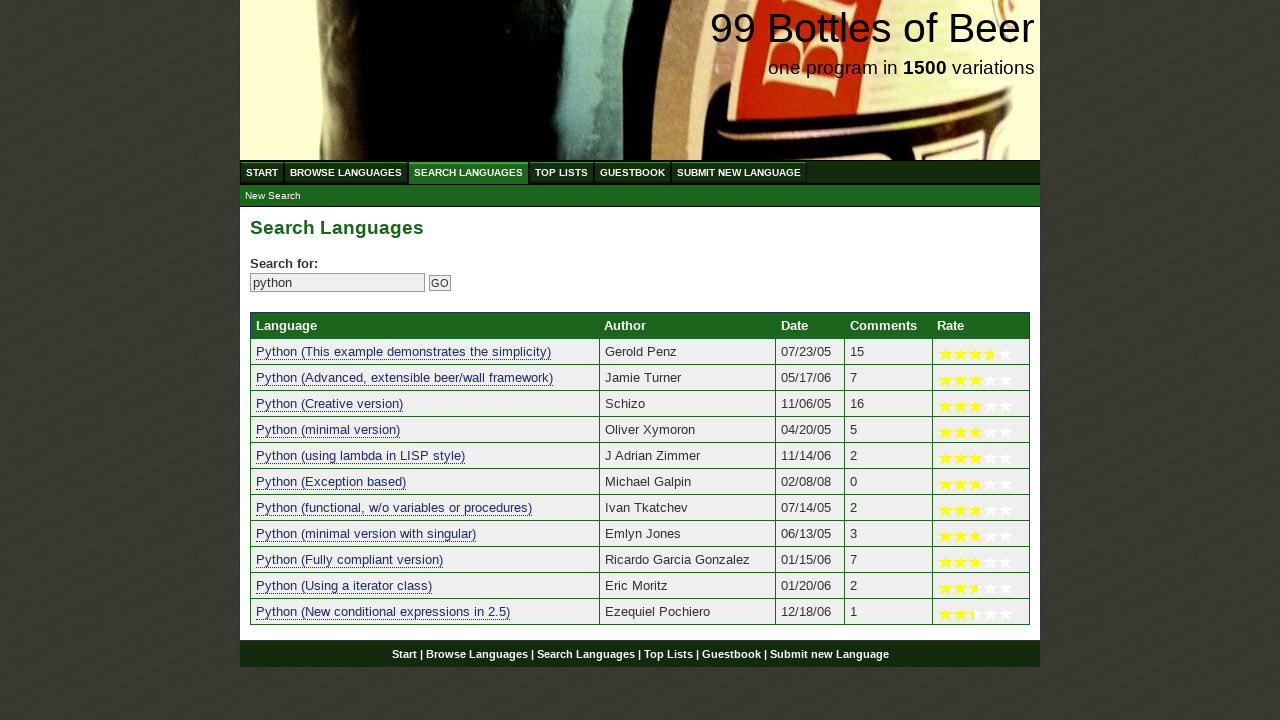